Validates that an invalid email format triggers a validation warning

Starting URL: https://ancabota09.wixsite.com/intern/contact

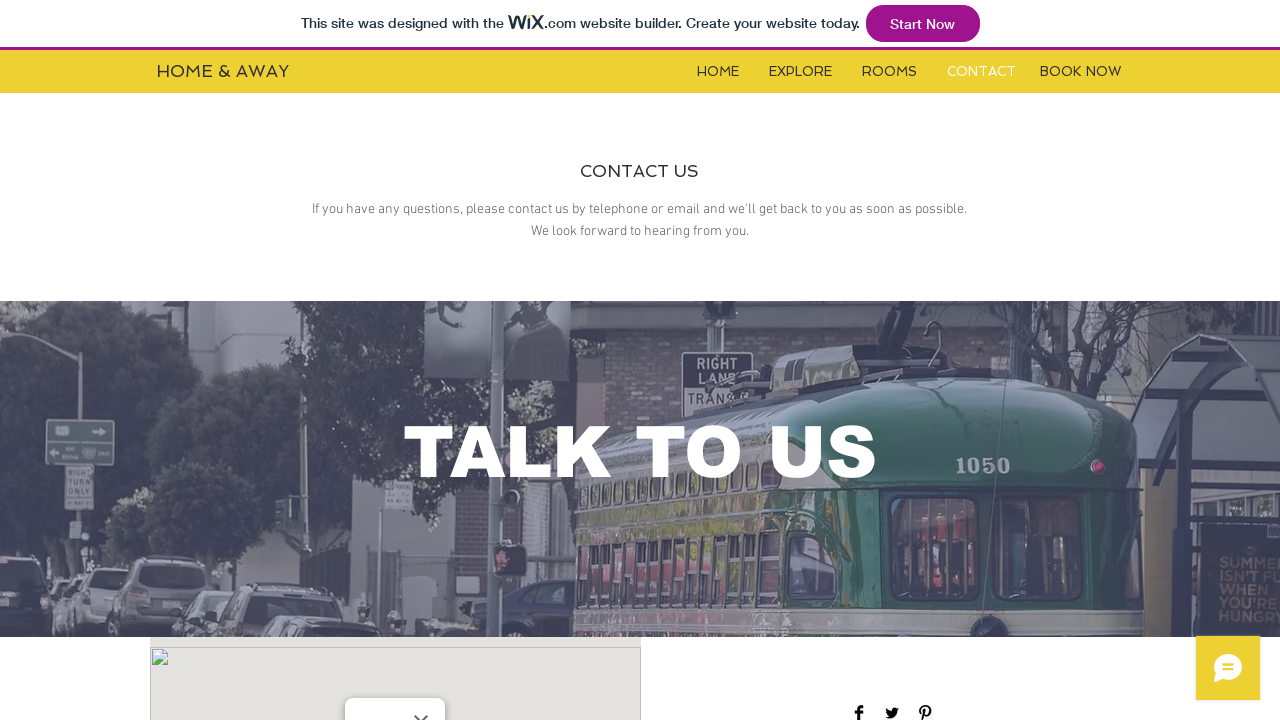

Contact form is visible on the page
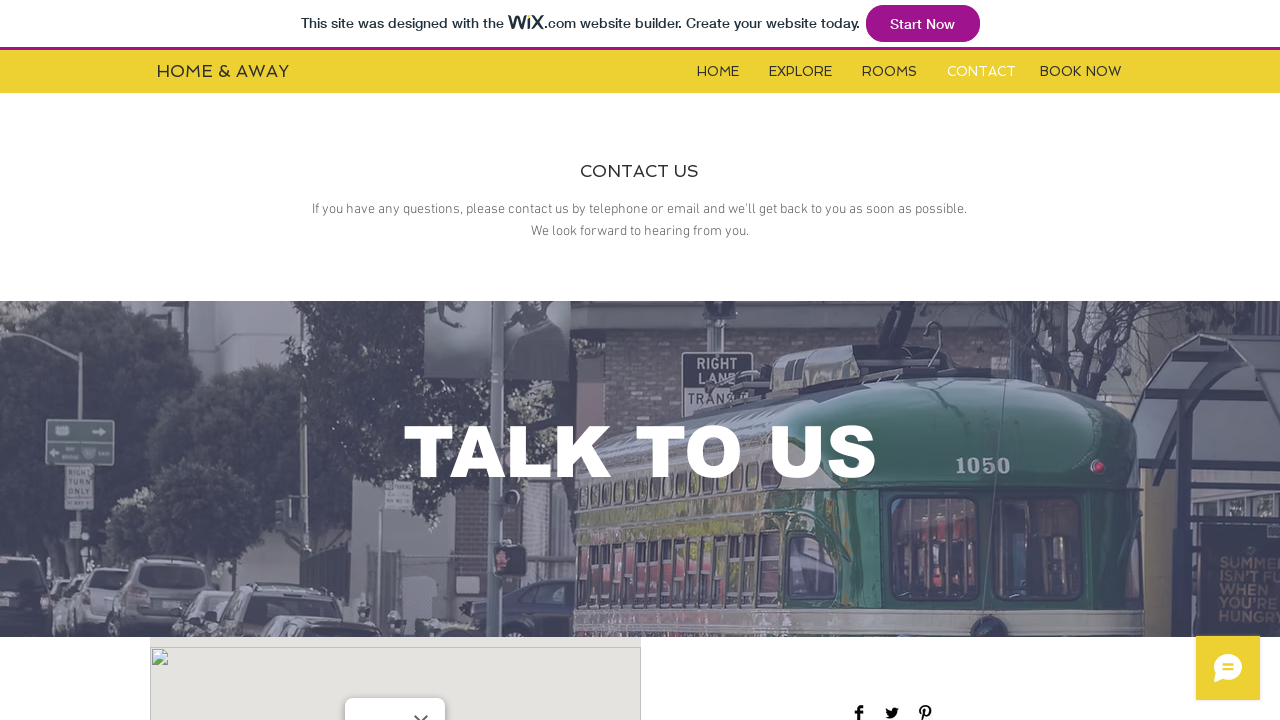

Located form elements: submit button, name field, and email field
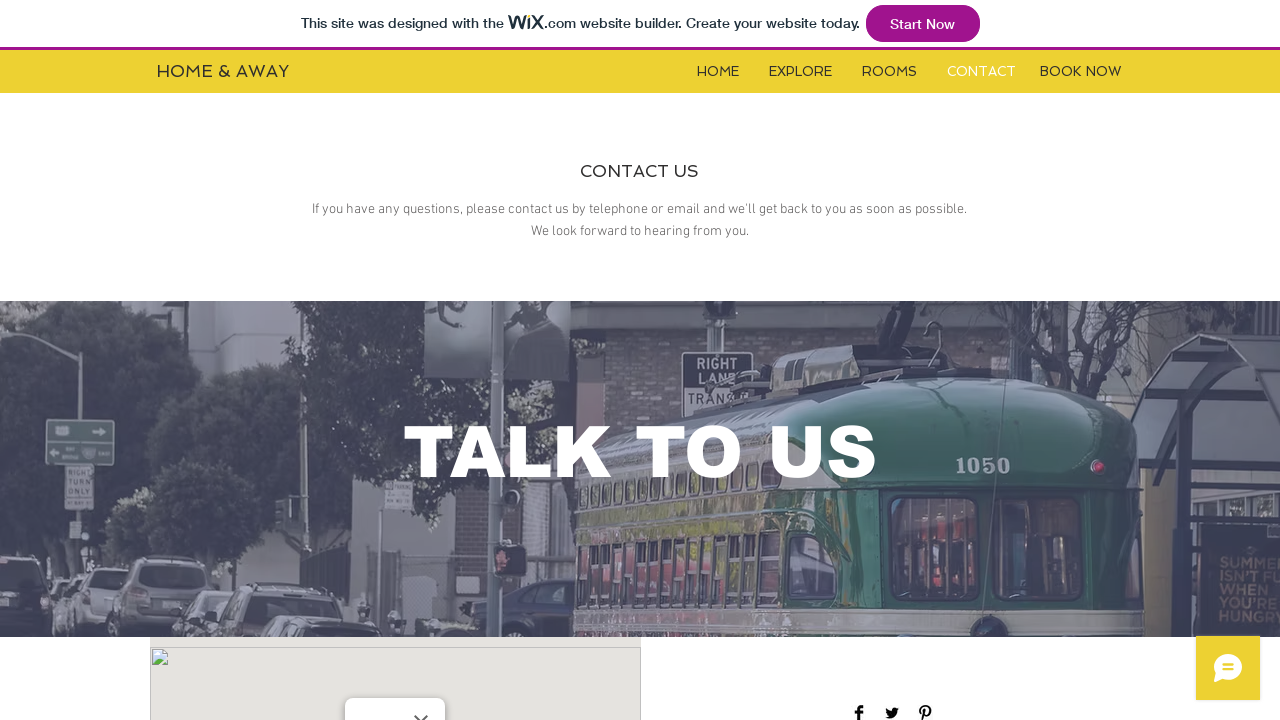

Filled name field with 'Georgiana' on #input_comp-jxbsa1e9
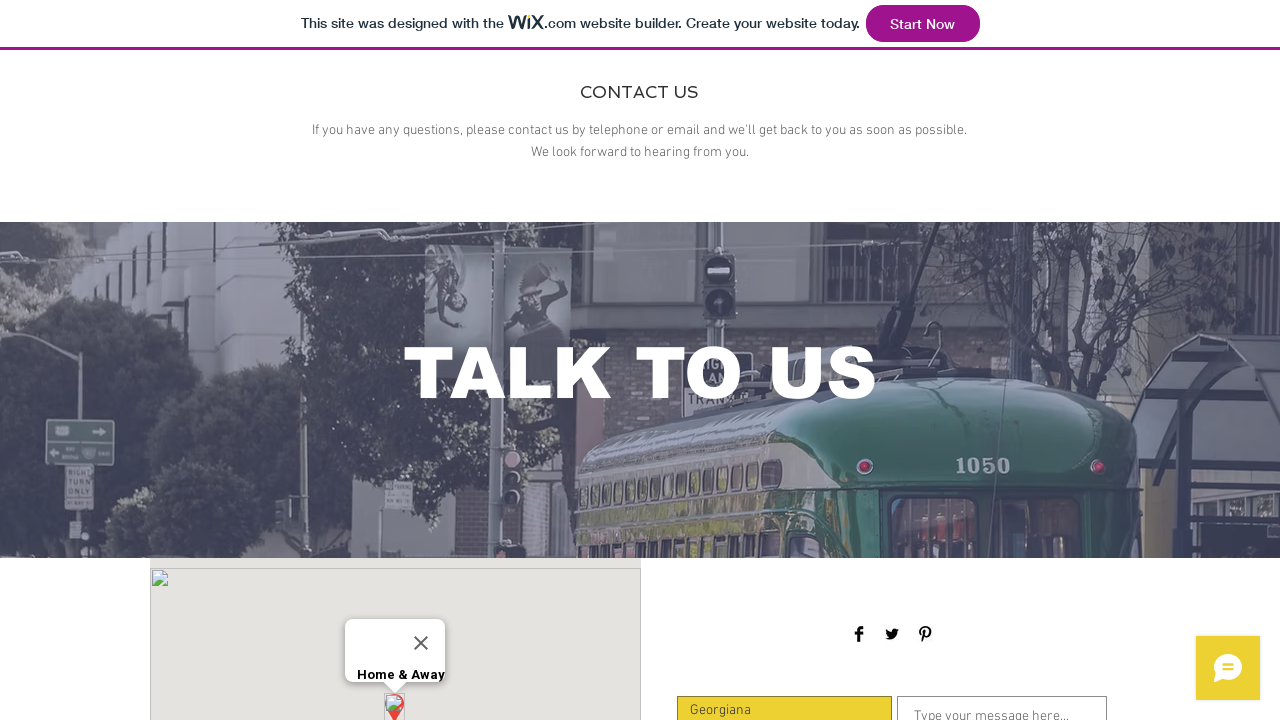

Verified that name field contains 'Georgiana'
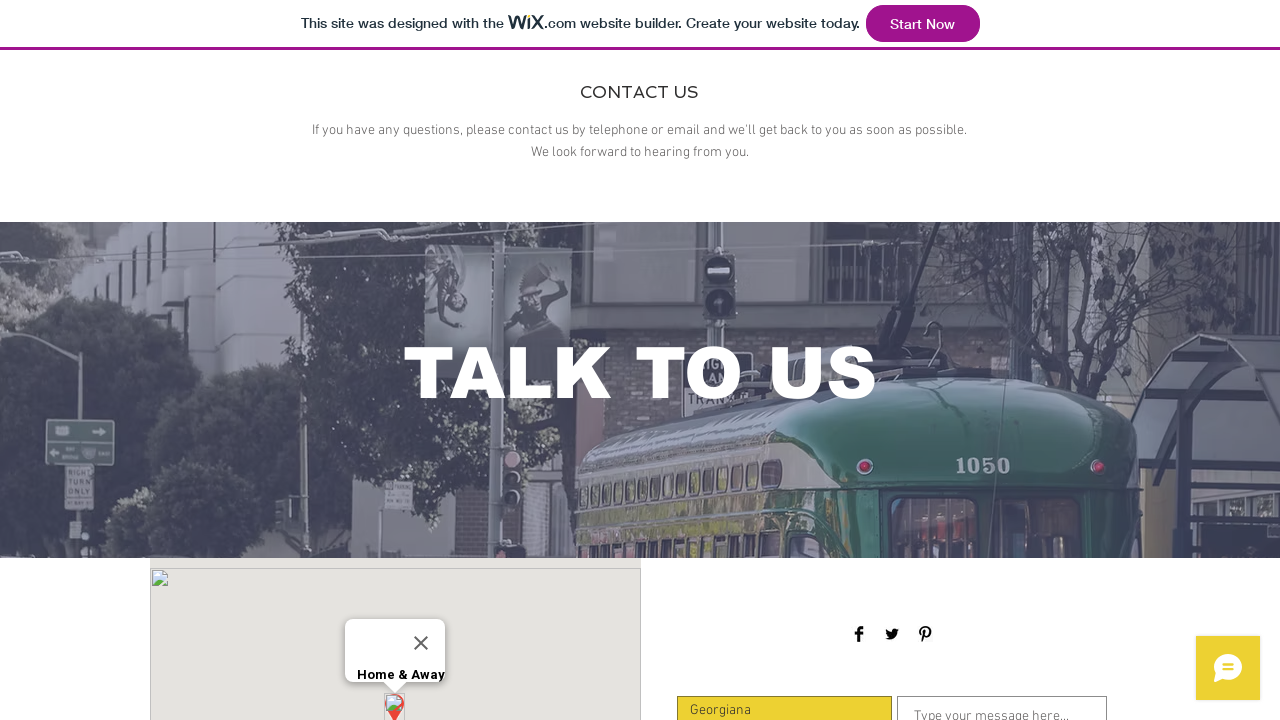

Filled email field with invalid format 'invalid-email' on input[name='email']
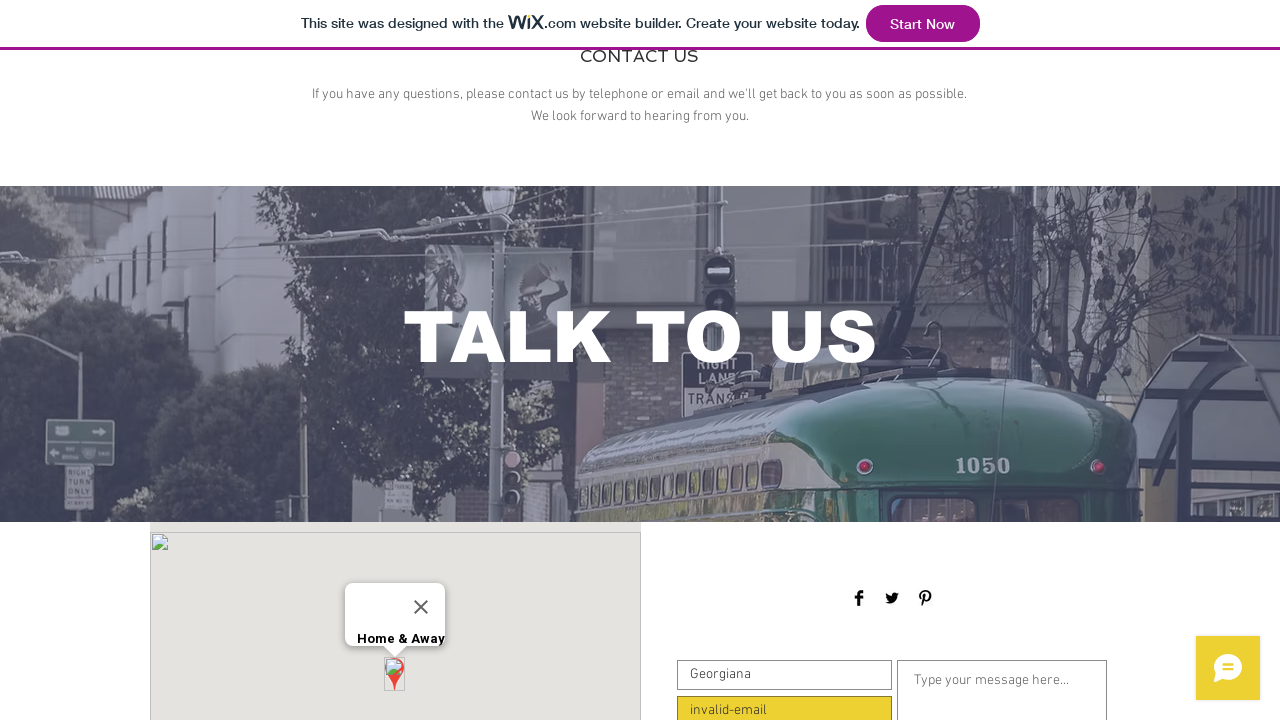

Verified that email field contains 'invalid-email'
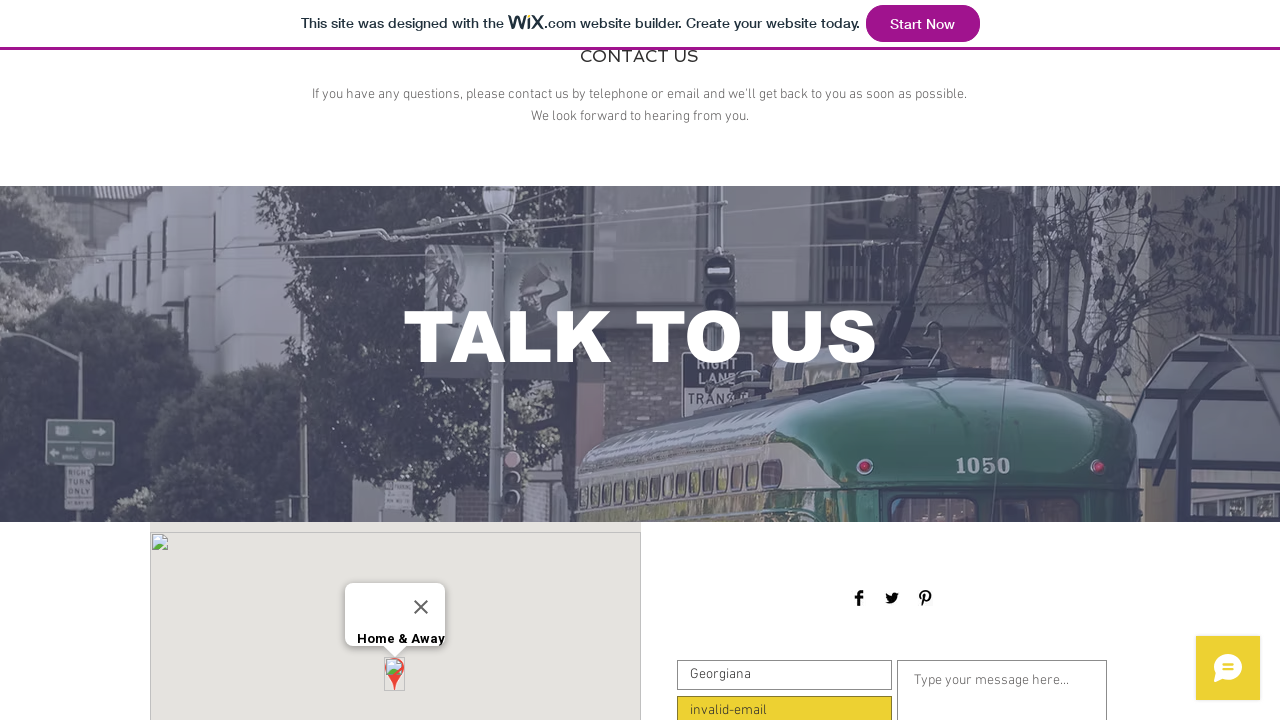

Clicked submit button to trigger email validation at (1050, 361) on //*[@id="comp-jxbsa1fi"]/button
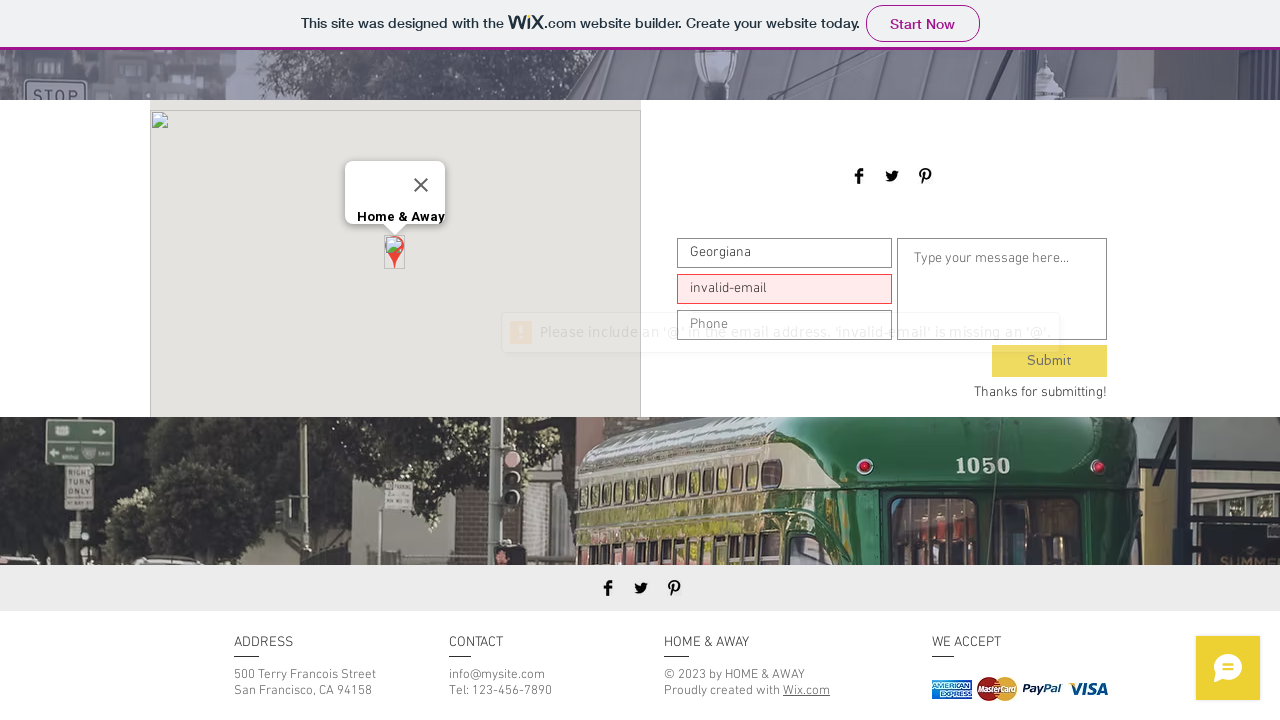

Waited 500ms for validation warning to appear
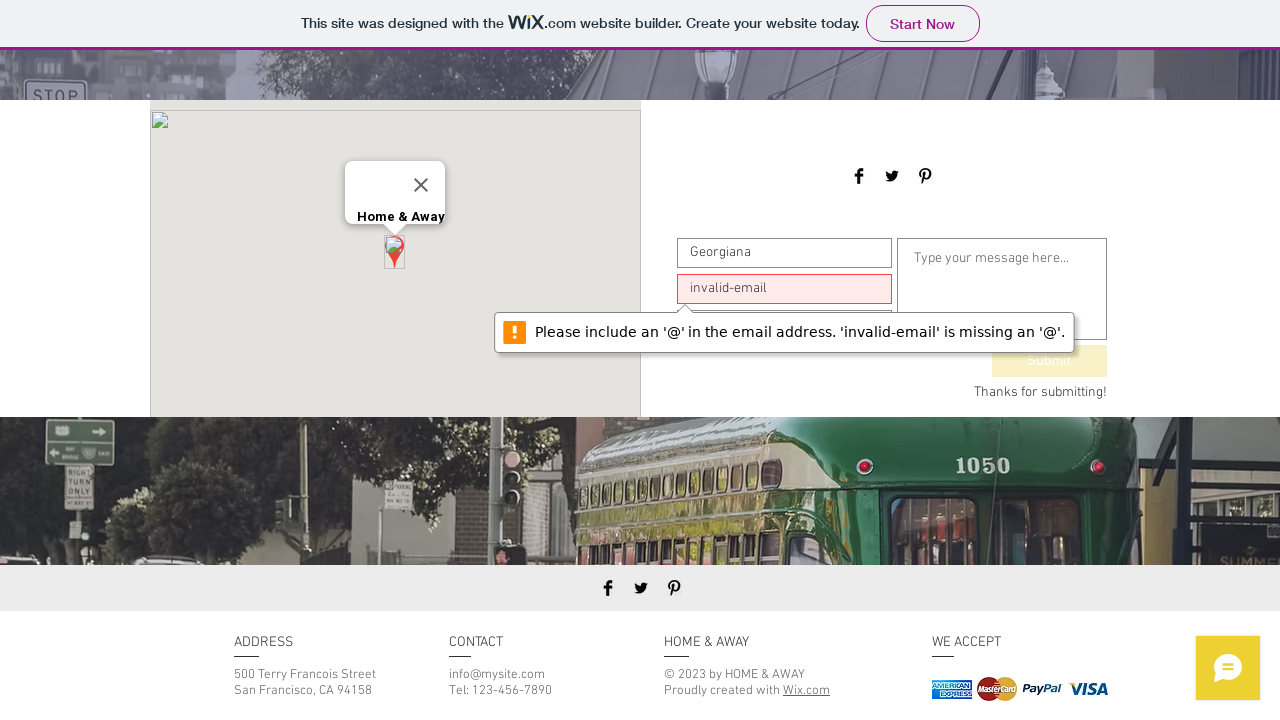

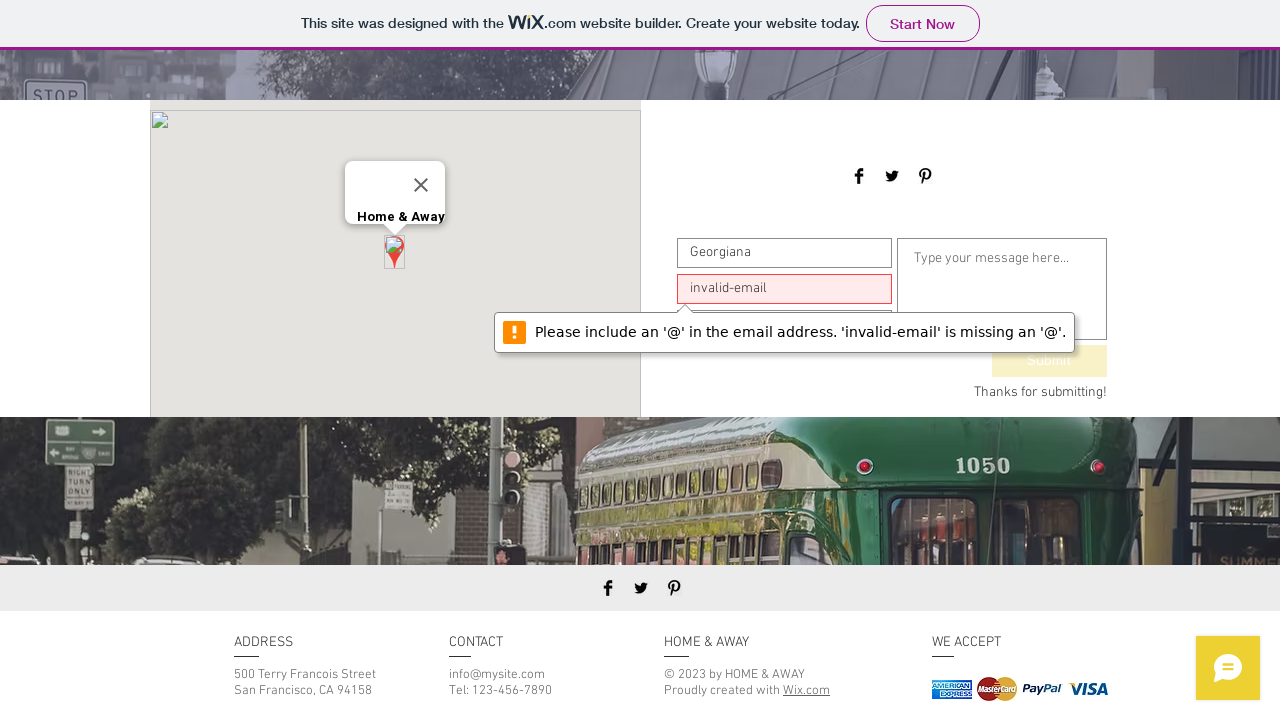